Tests alert handling functionality by triggering an alert dialog and accepting it

Starting URL: http://demo.automationtesting.in/Alerts.html

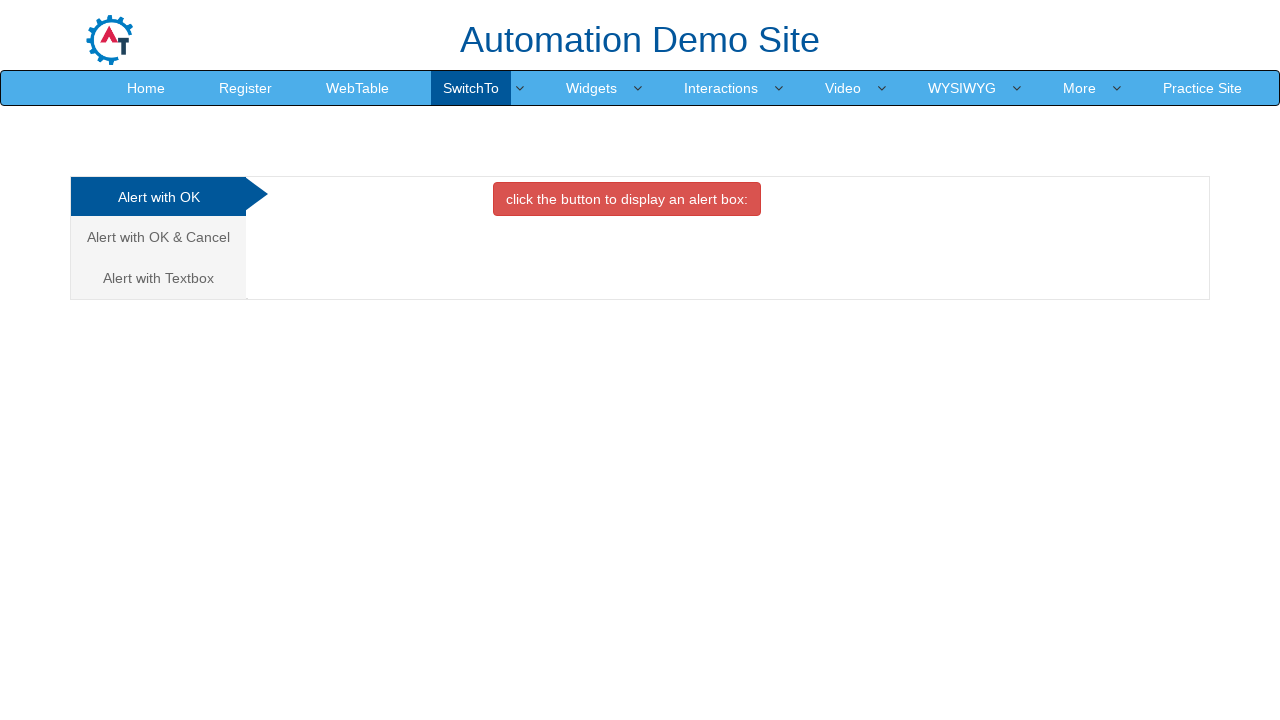

Clicked the danger button to trigger alert dialog at (627, 199) on button.btn.btn-danger
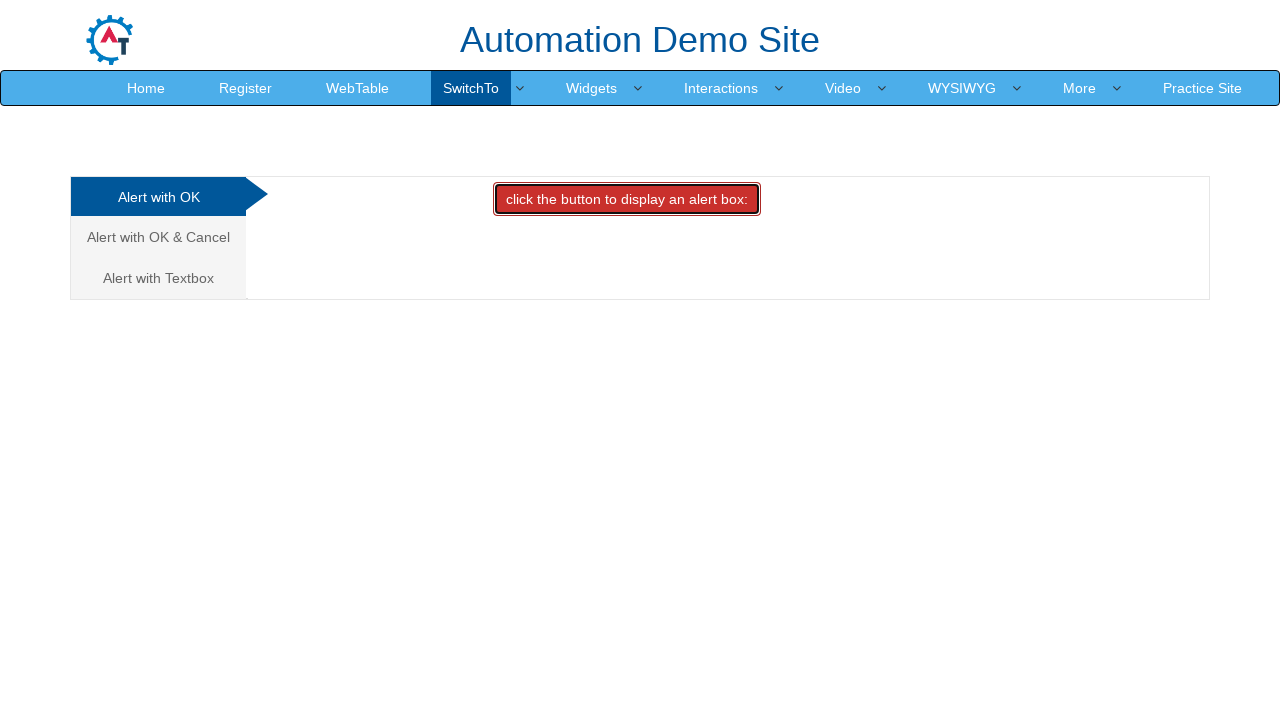

Set up dialog event listener to accept alert
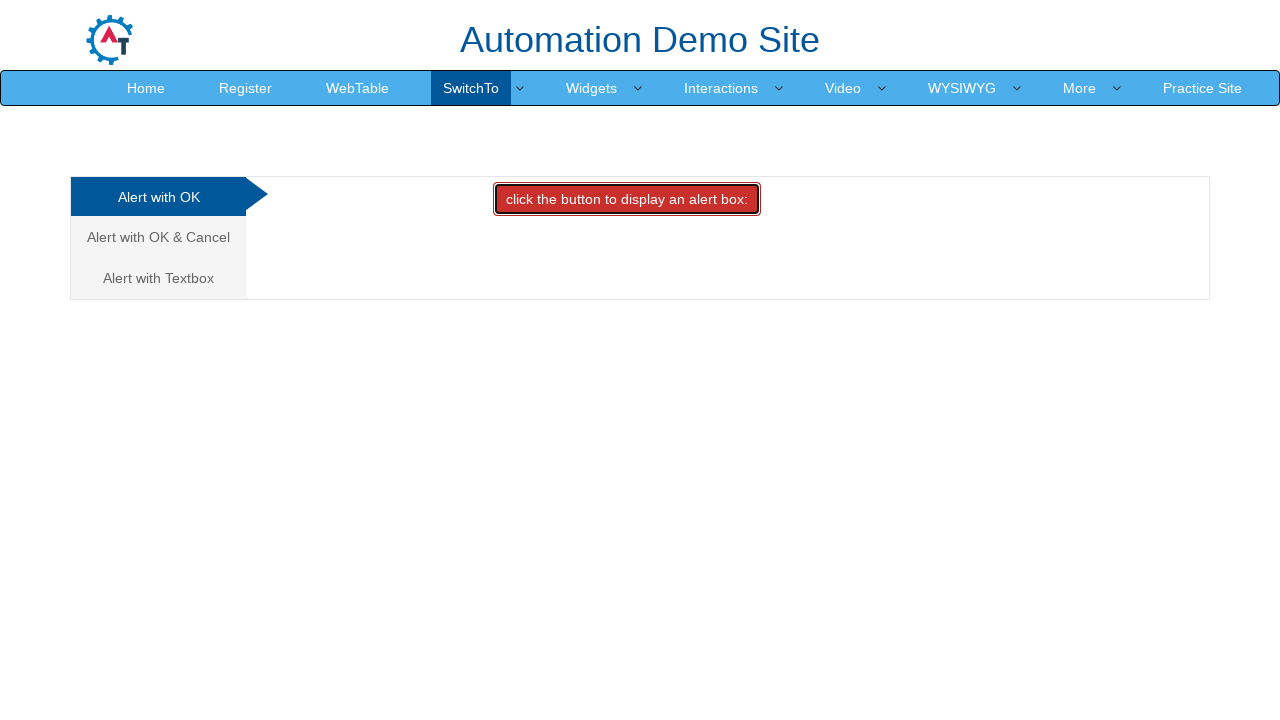

Alert handling completed successfully
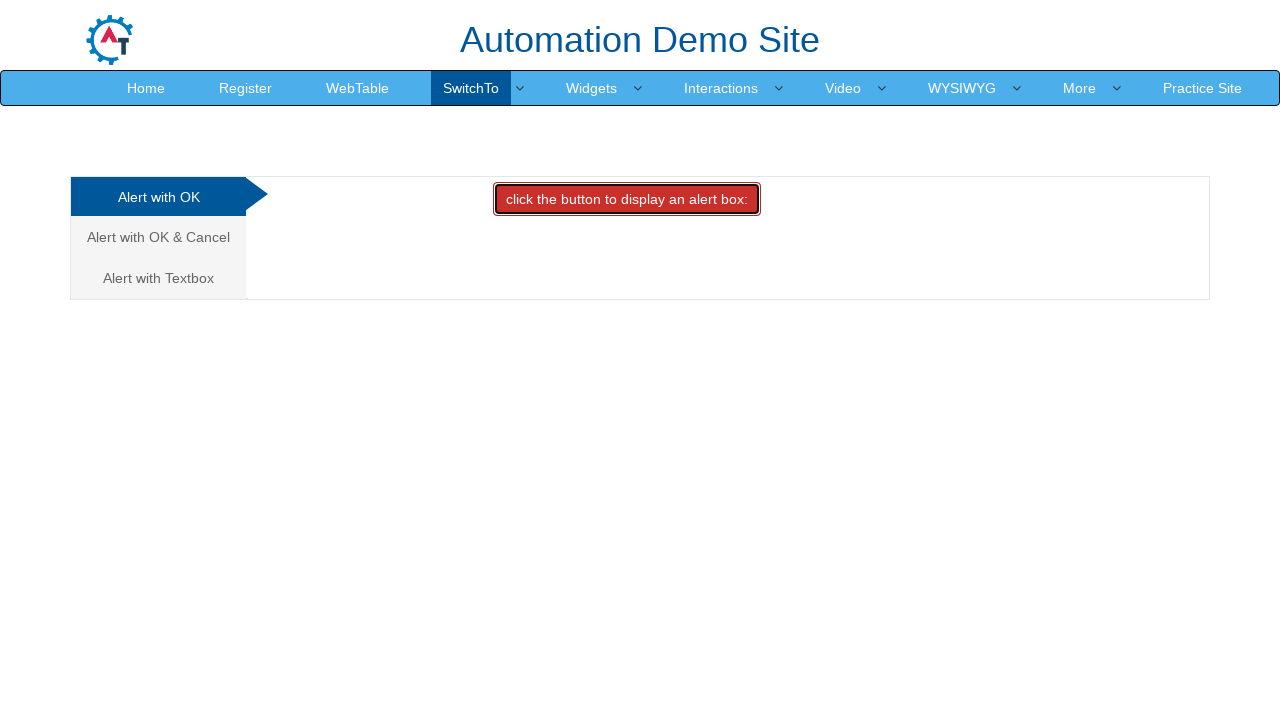

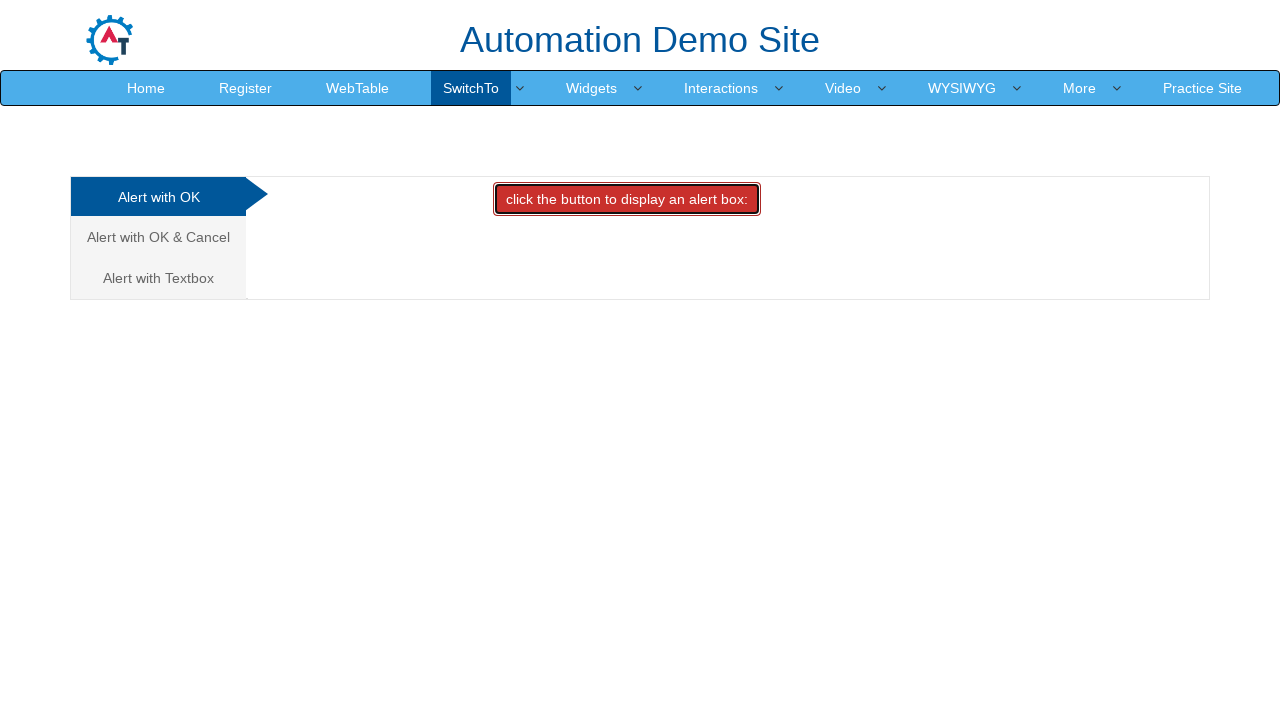